Tests that clicking the "GET STARTED" link navigates to the Playwright Python documentation intro page.

Starting URL: https://playwright.dev/python

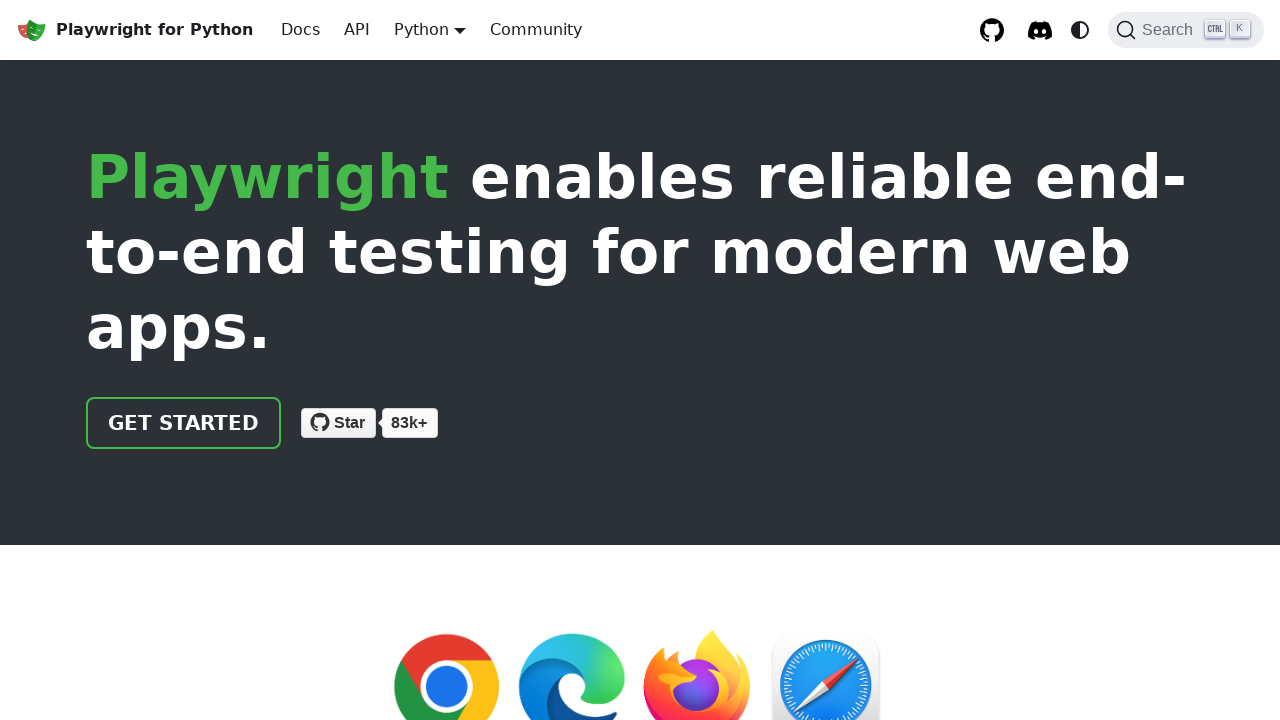

Clicked the GET STARTED link at (184, 423) on internal:role=link[name="GET STARTED"i]
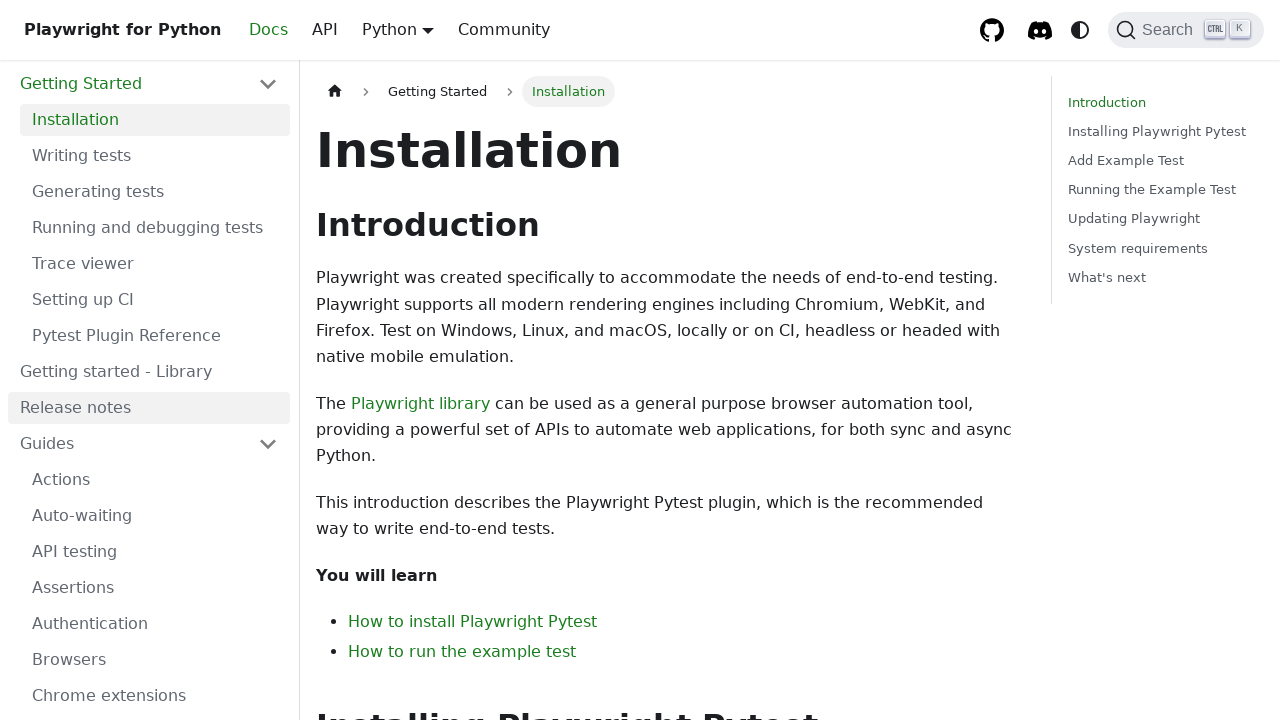

Verified navigation to Playwright Python documentation intro page
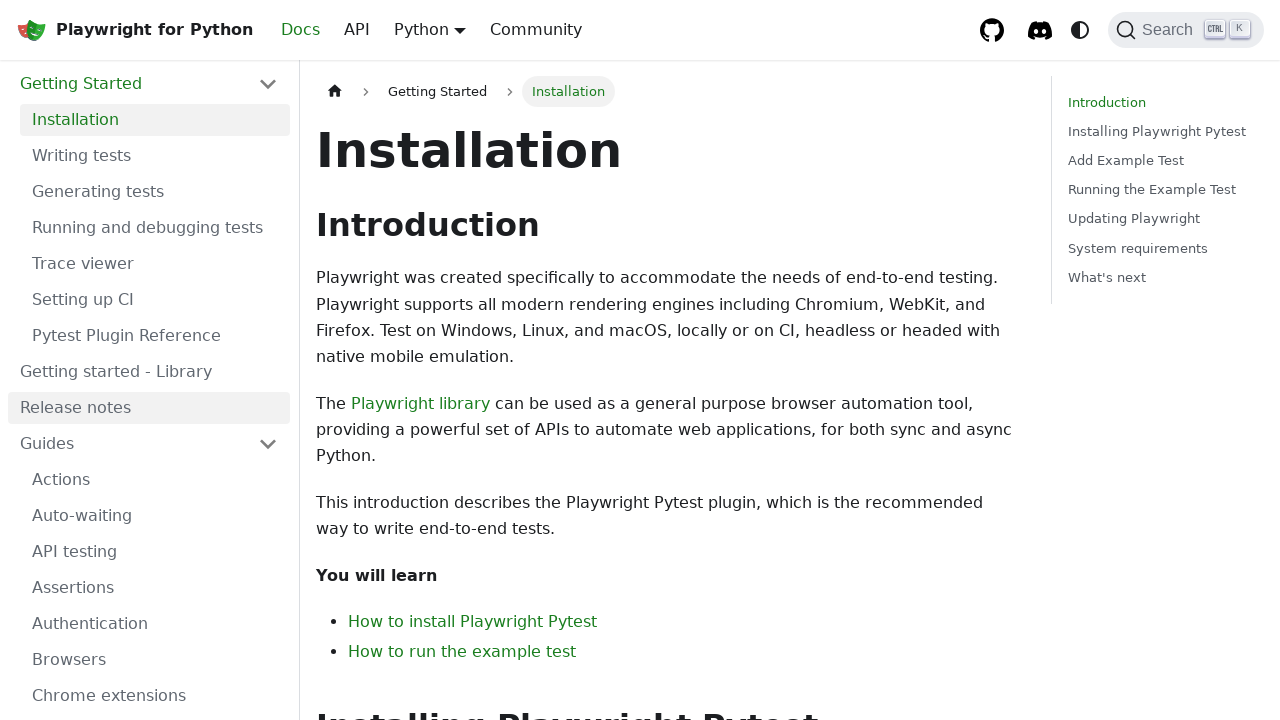

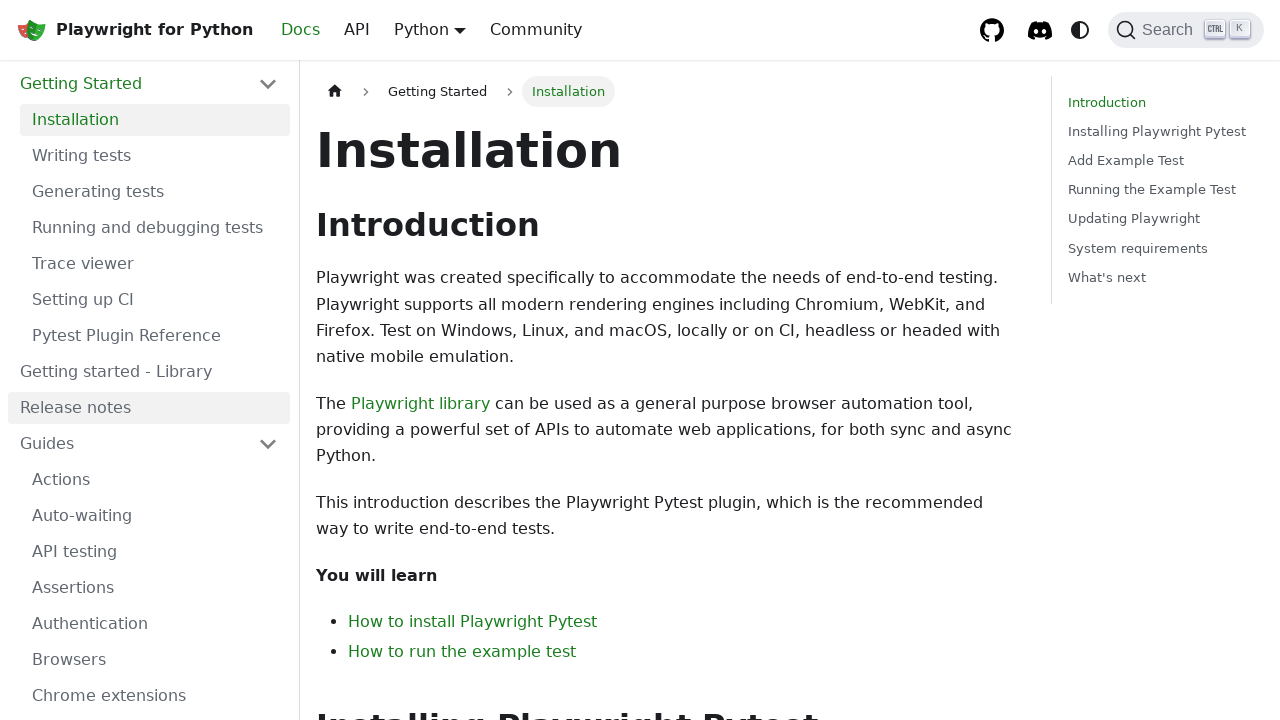